Navigates to the ExecuteAutomation website homepage and verifies the page loads successfully

Starting URL: https://executeautomation.com

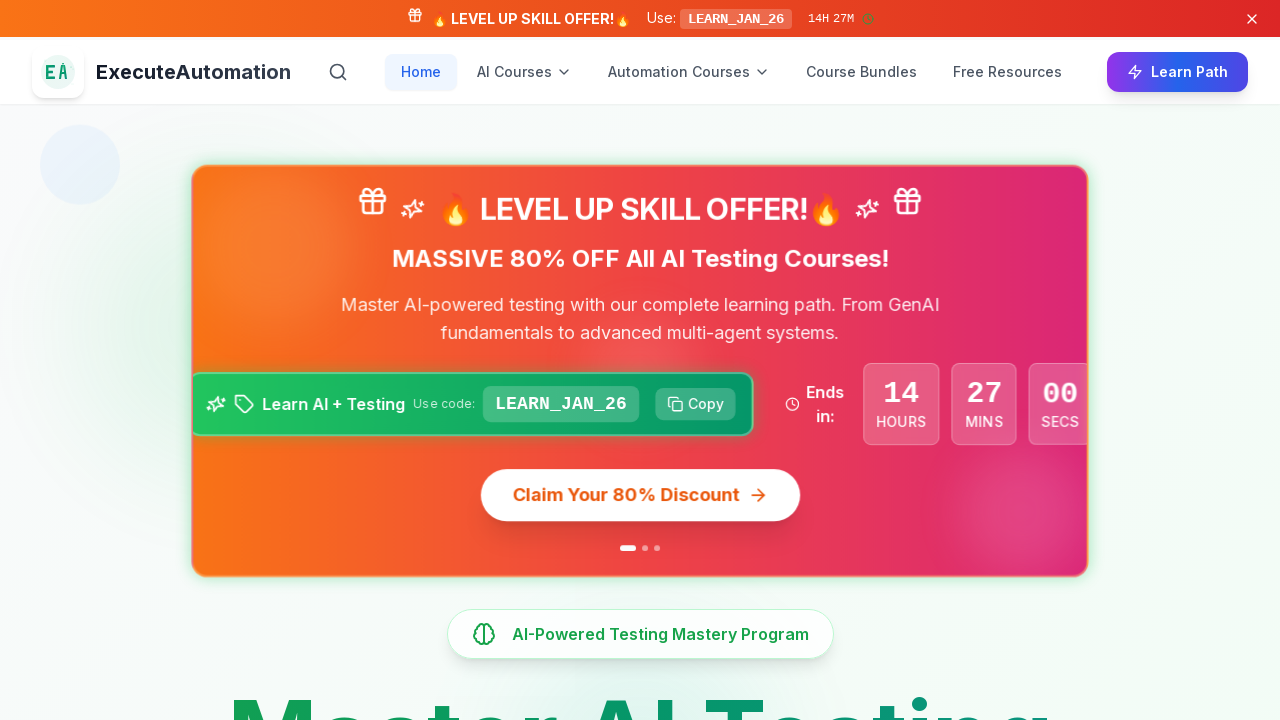

Navigated to ExecuteAutomation website homepage
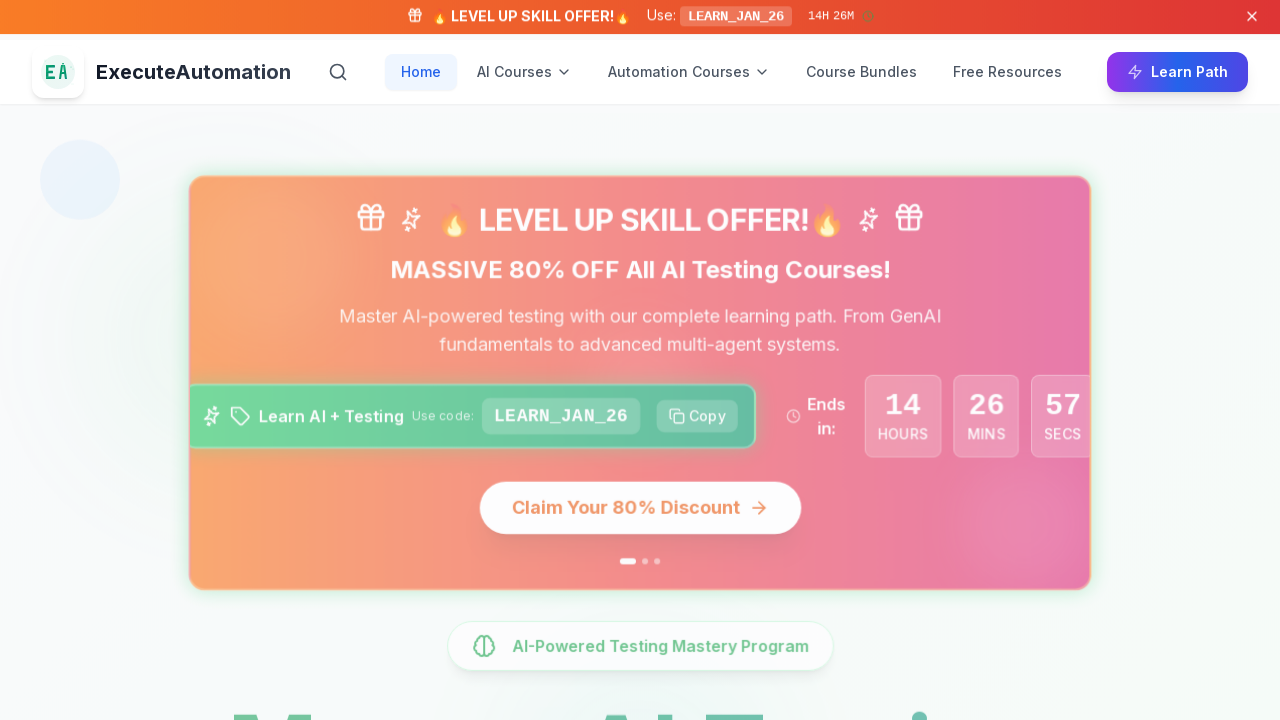

Page DOM content fully loaded
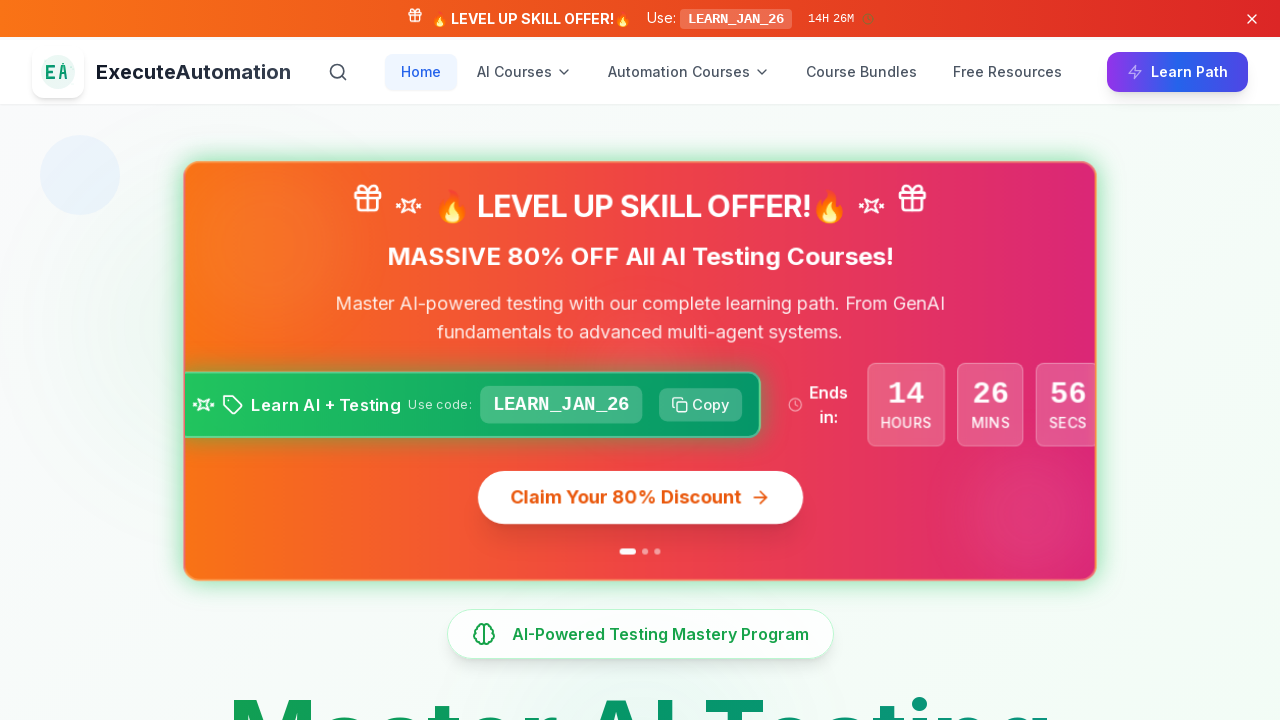

Verified page loaded successfully with a title
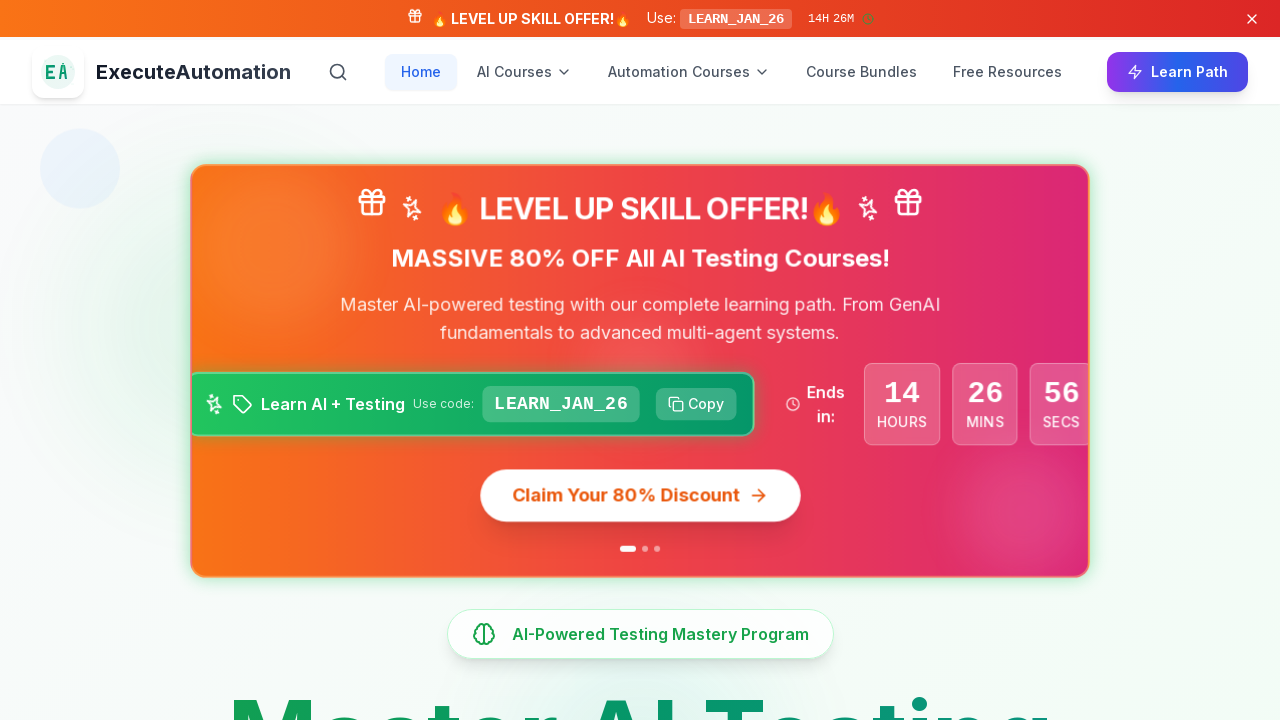

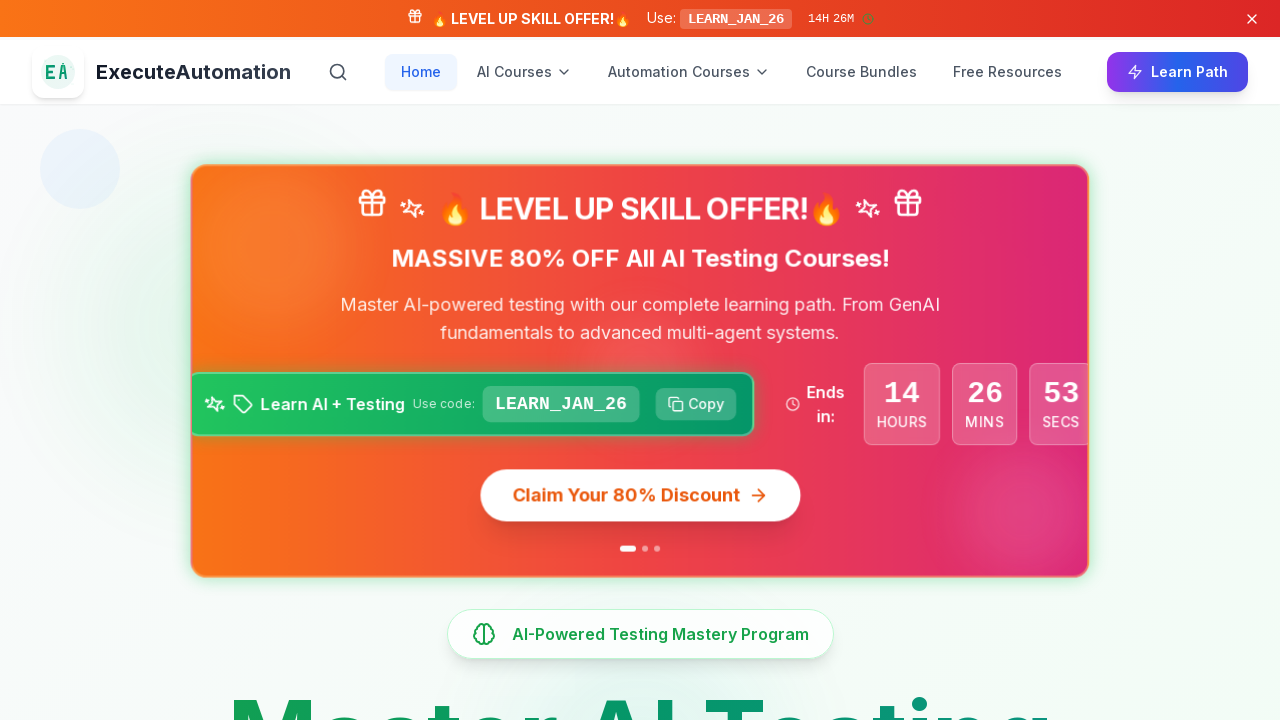